Navigates to the Demoblaze e-commerce demo site and verifies that product items are displayed on the homepage by checking for product name elements.

Starting URL: https://www.demoblaze.com/

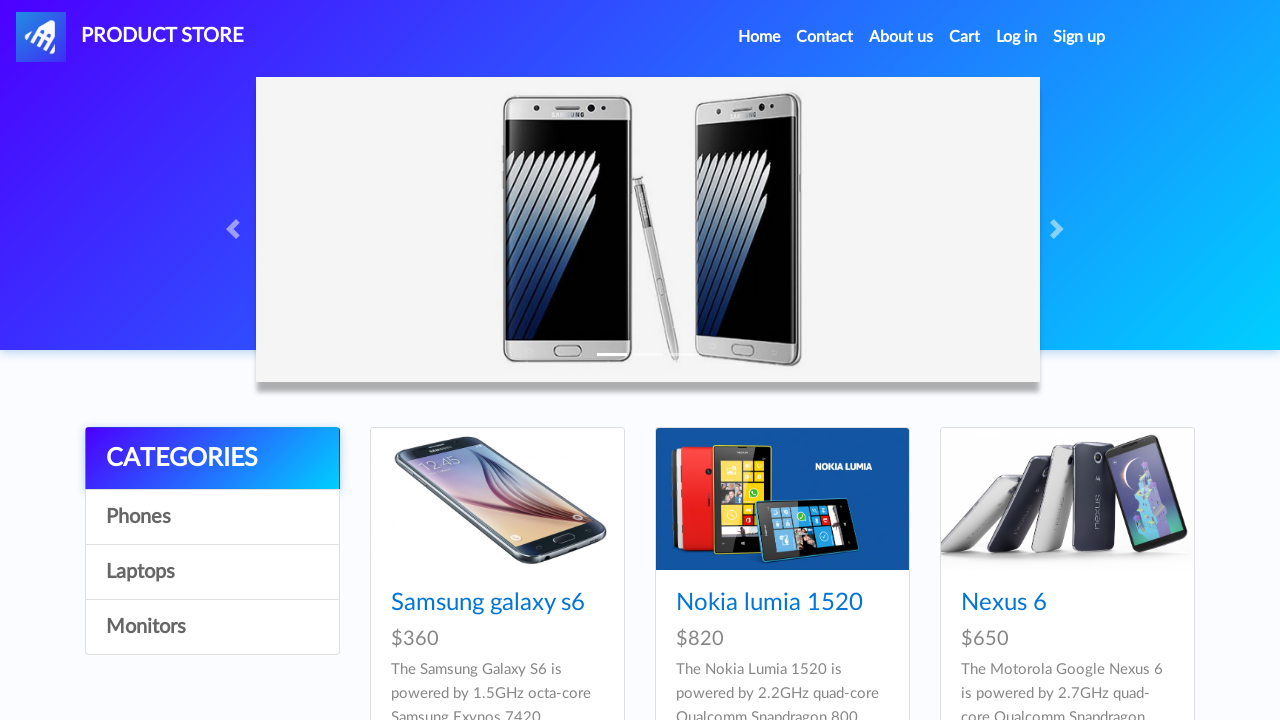

Waited for product name elements to load on homepage
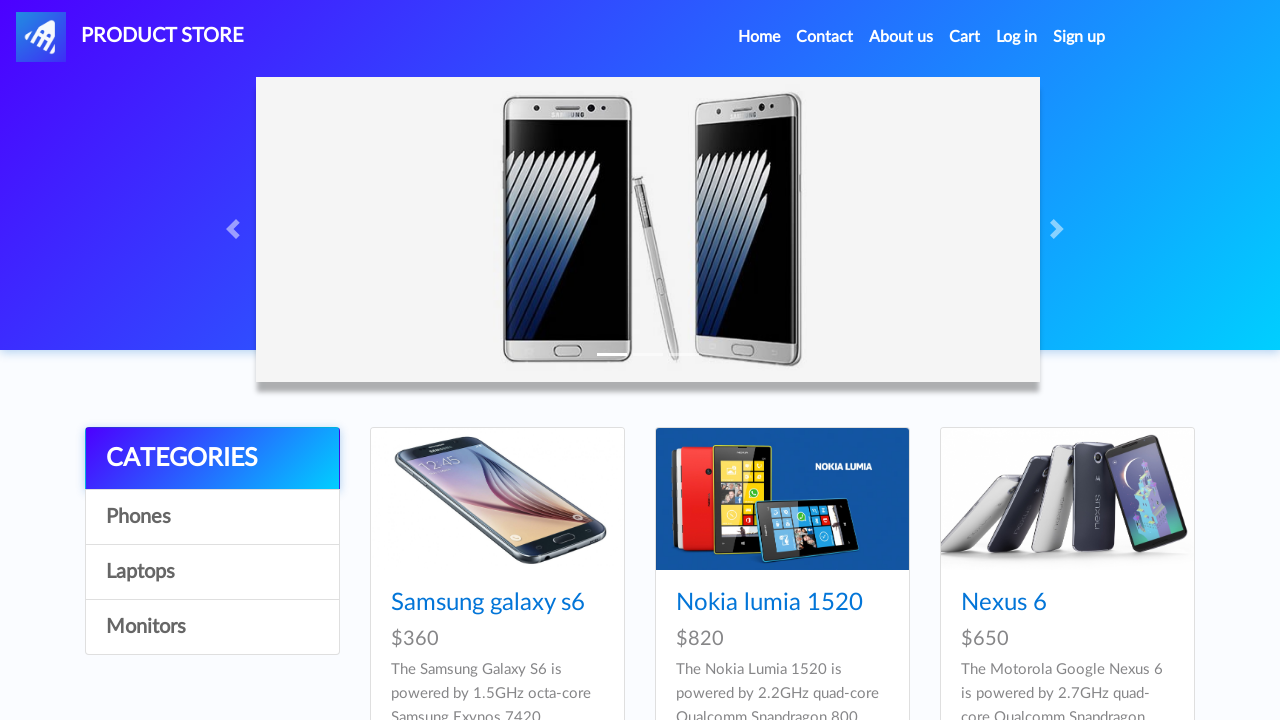

Located product name elements in the DOM
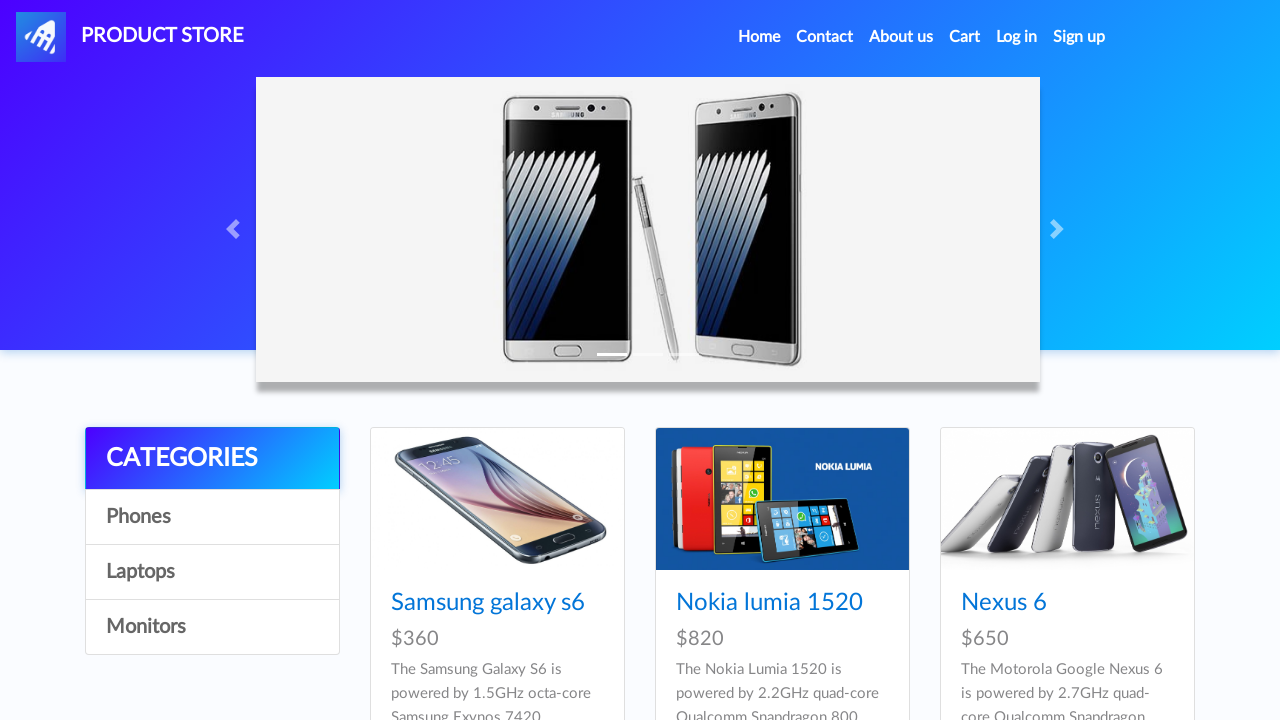

Verified first product name element is visible
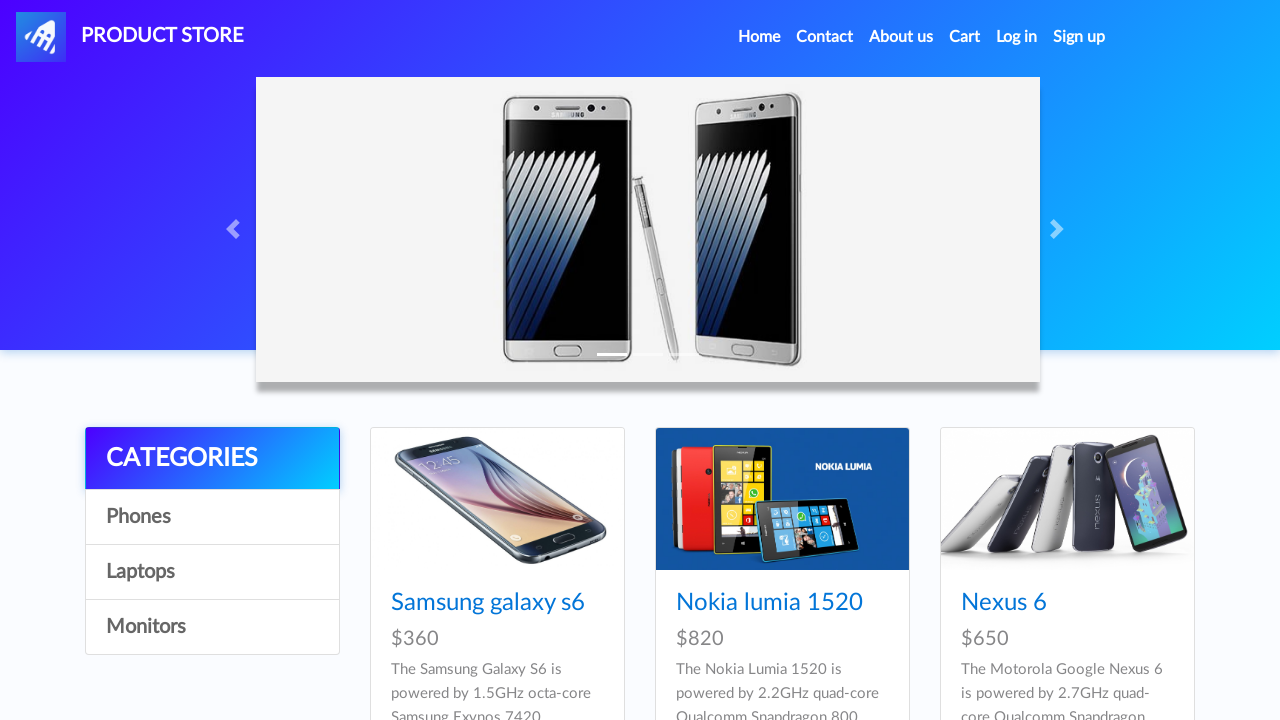

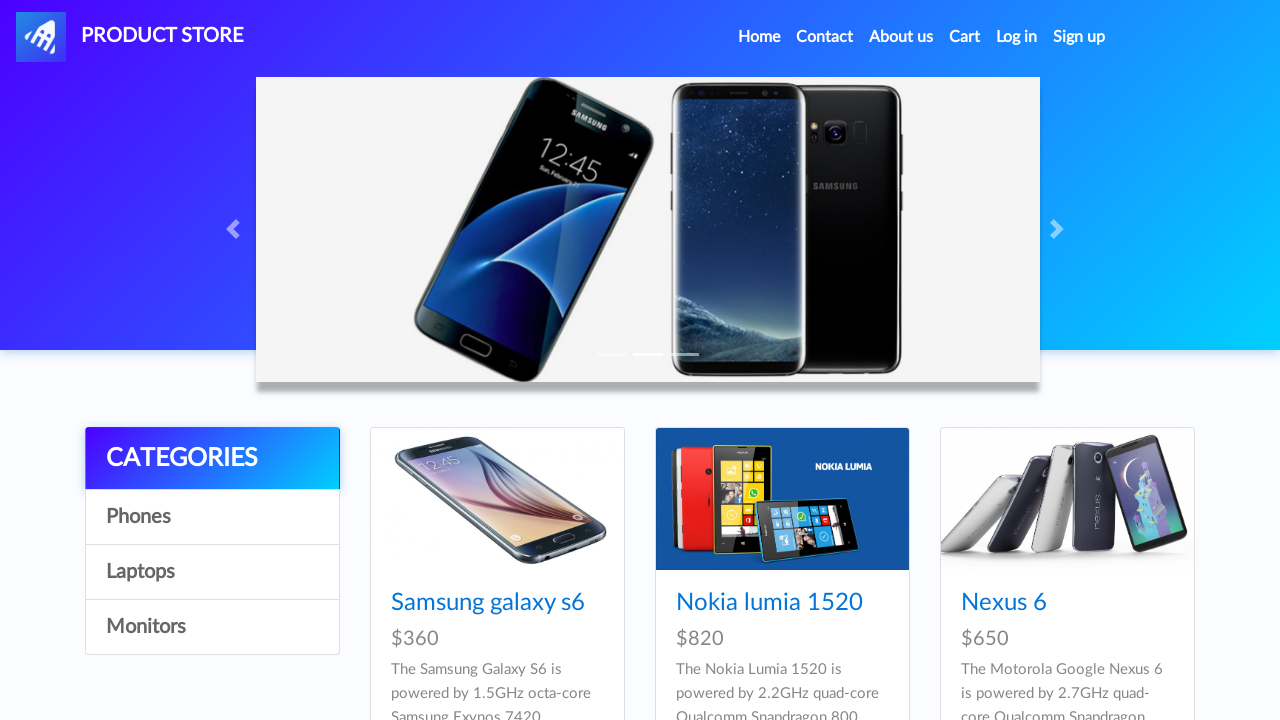